Tests form input fields by entering username and password values using CSS selectors with partial attribute matching

Starting URL: https://rahulshettyacademy.com/locatorspractice/

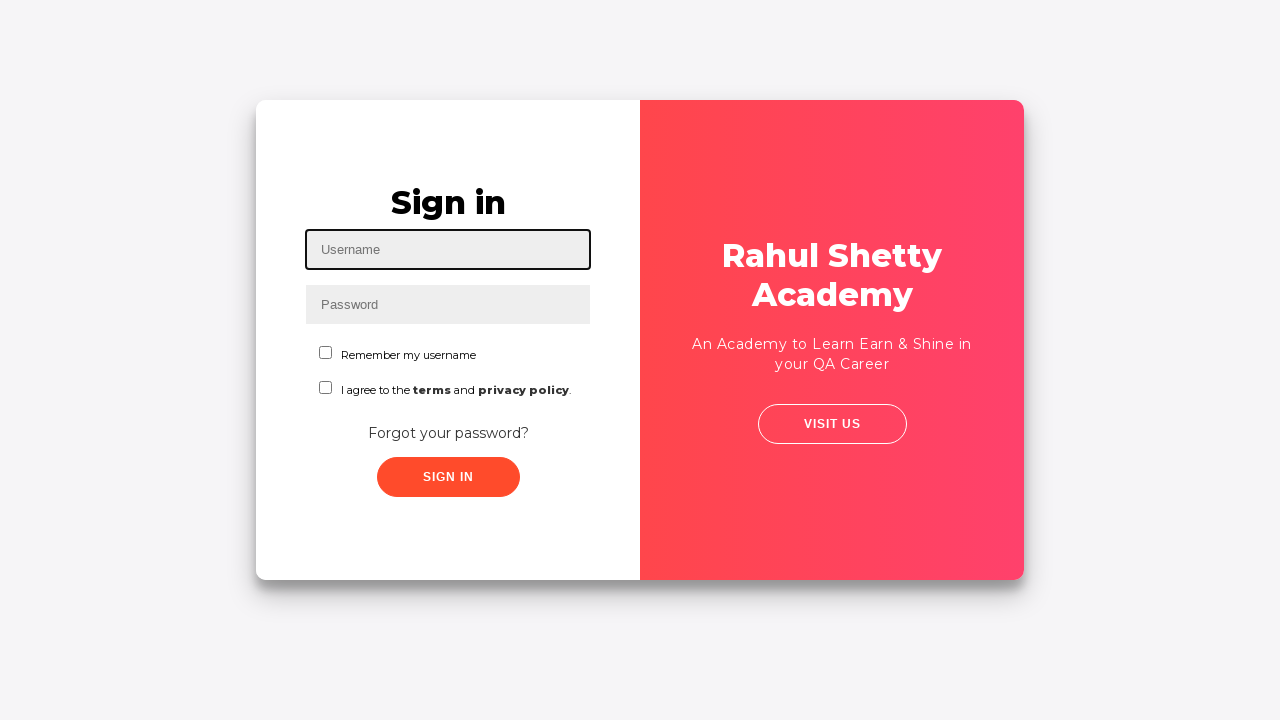

Filled username field with 'john' using CSS partial id match selector on input[id*='nput']
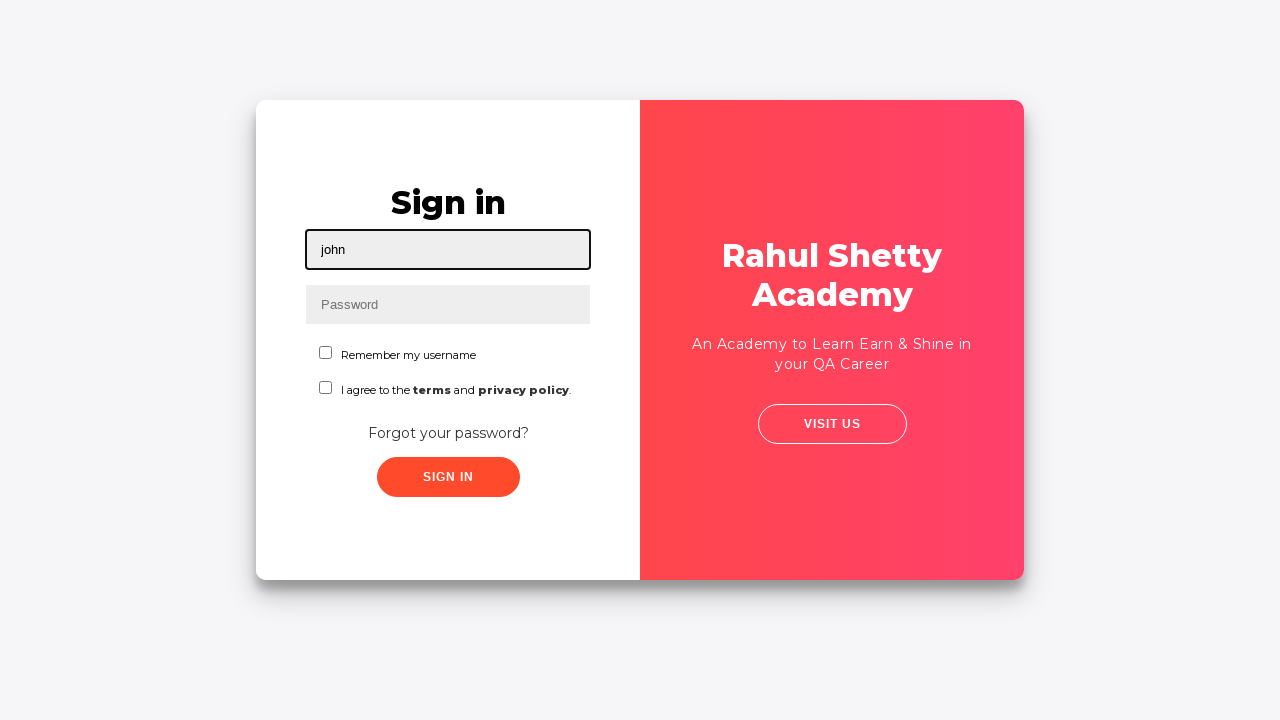

Filled password field with 'white' using CSS starts-with name match selector on input[name^='input']
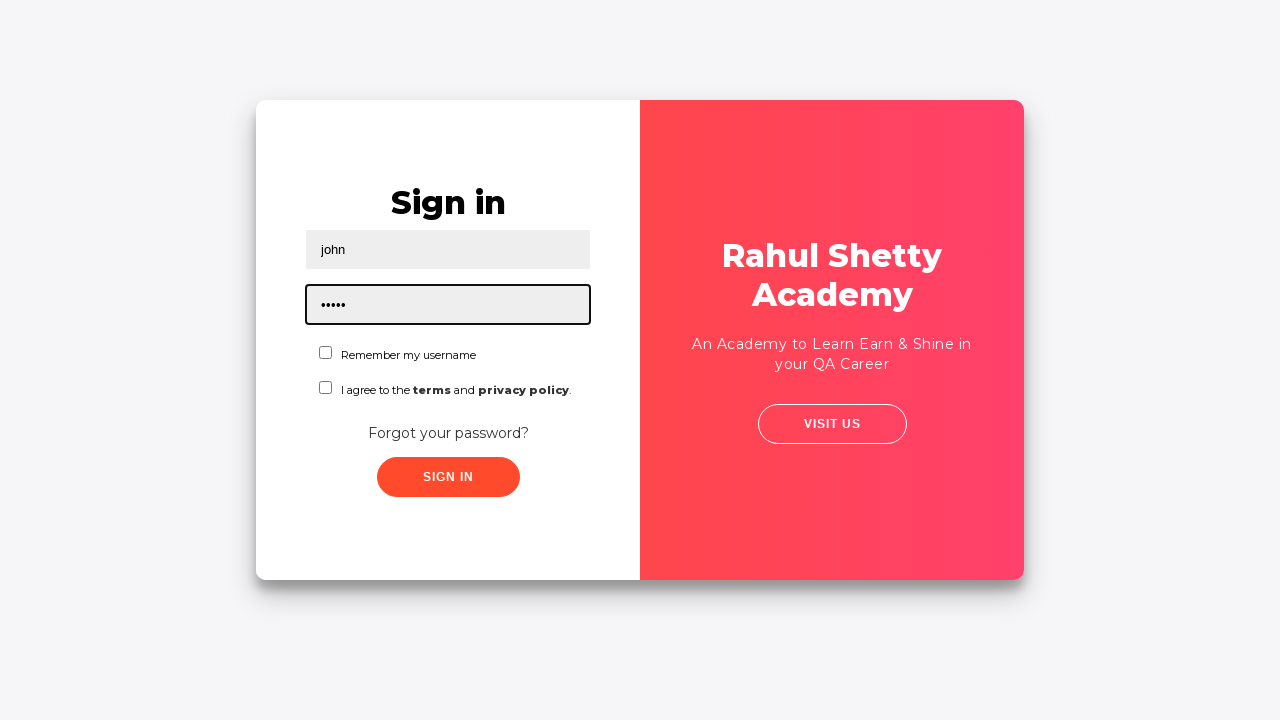

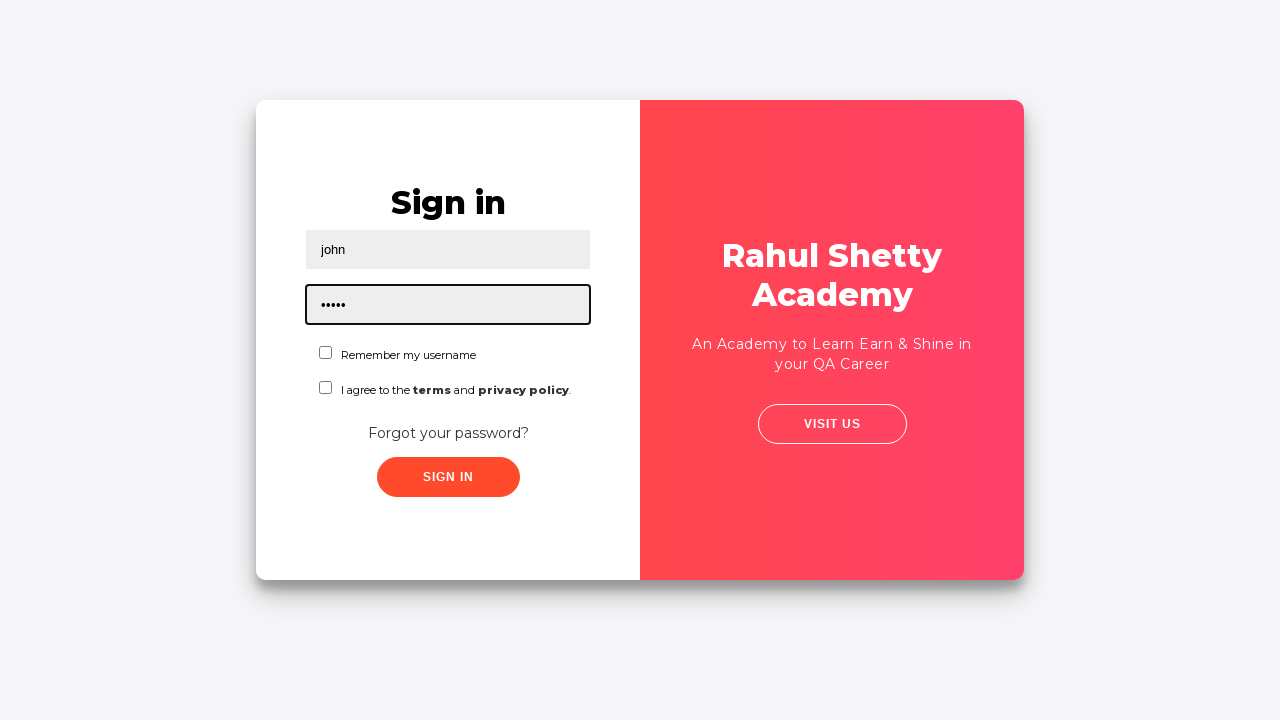